Tests multi-level menu navigation by hovering over menu items to reveal submenus and clicking on a nested item

Starting URL: https://demoqa.com/menu

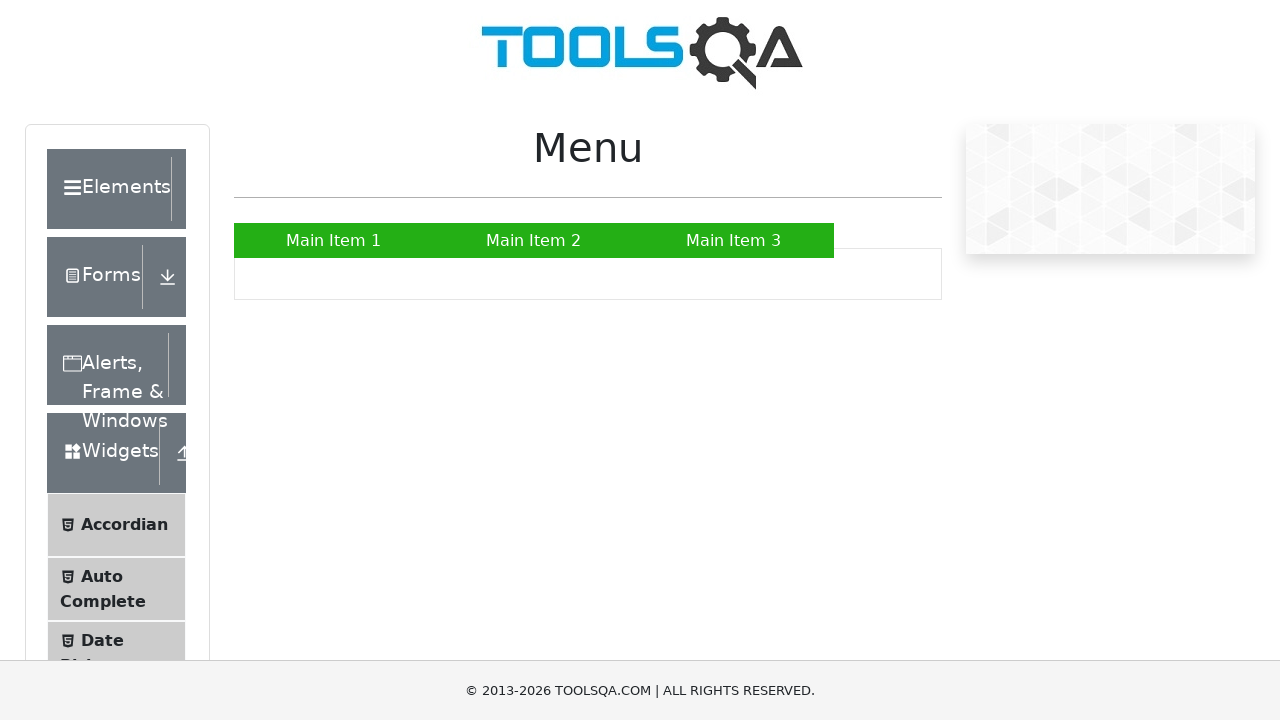

Located Main Item 2 menu element
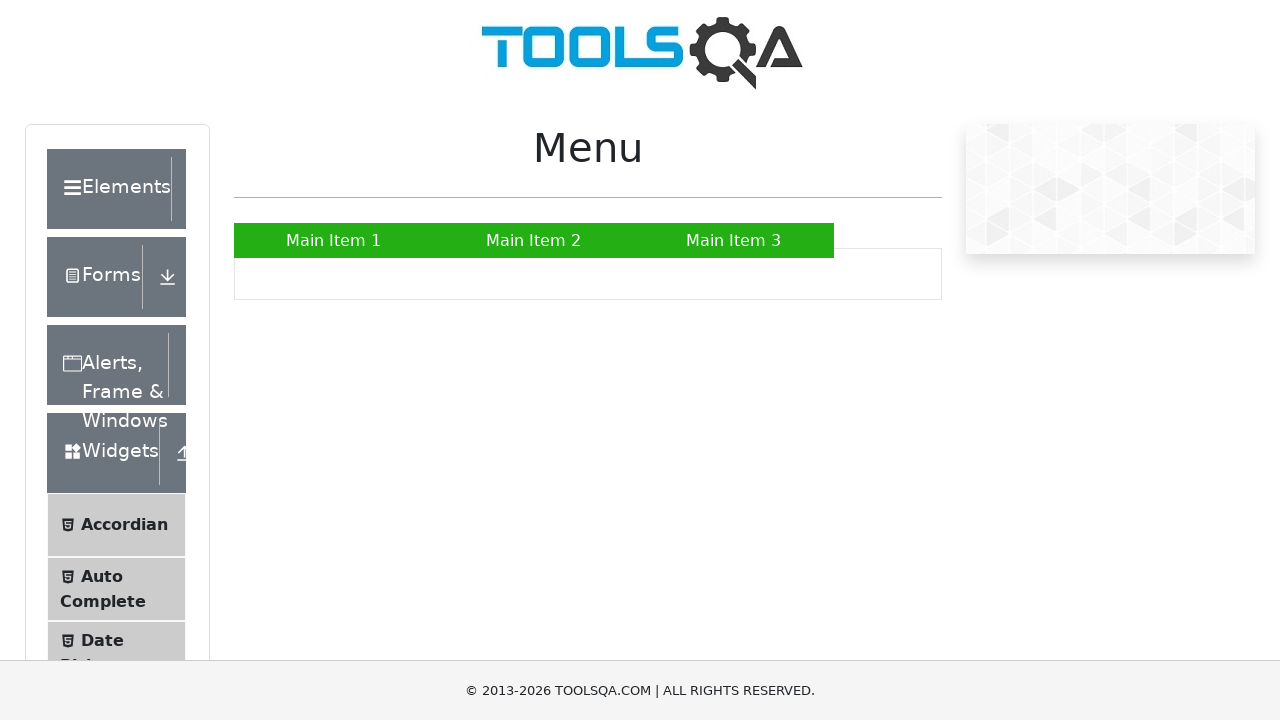

Located SUB SUB LIST menu element
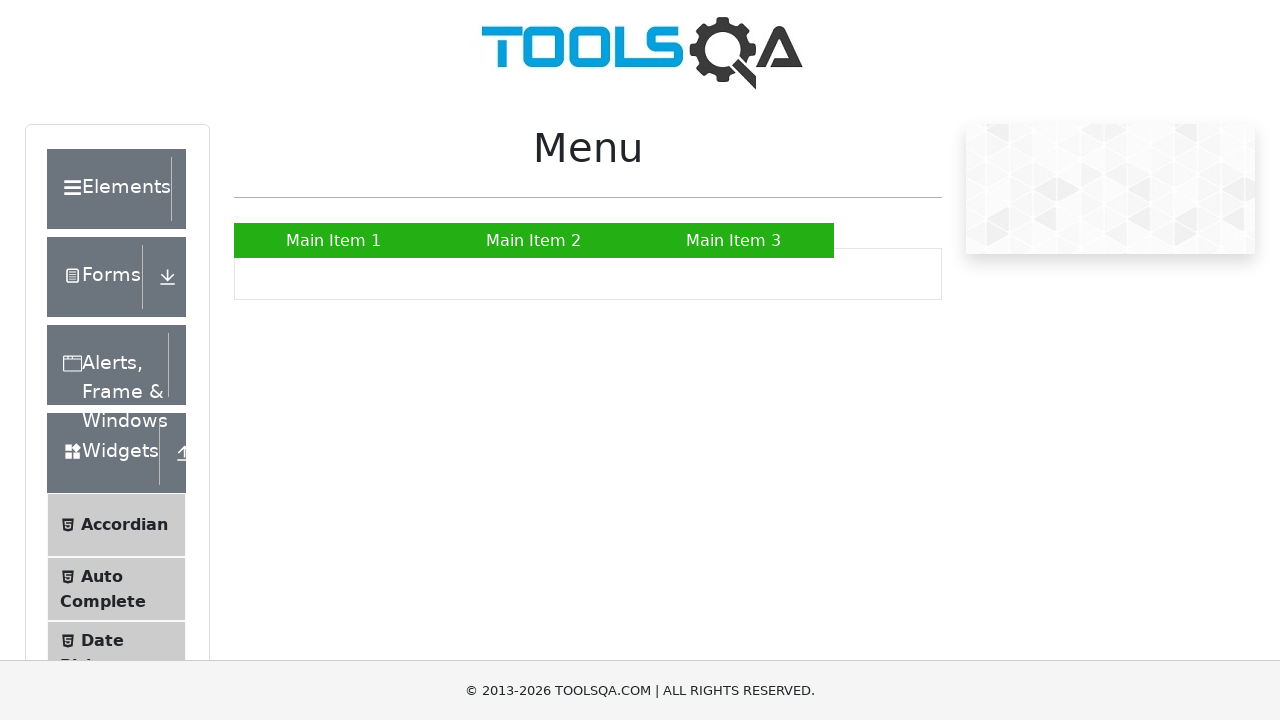

Located Sub Sub Item 2 menu element
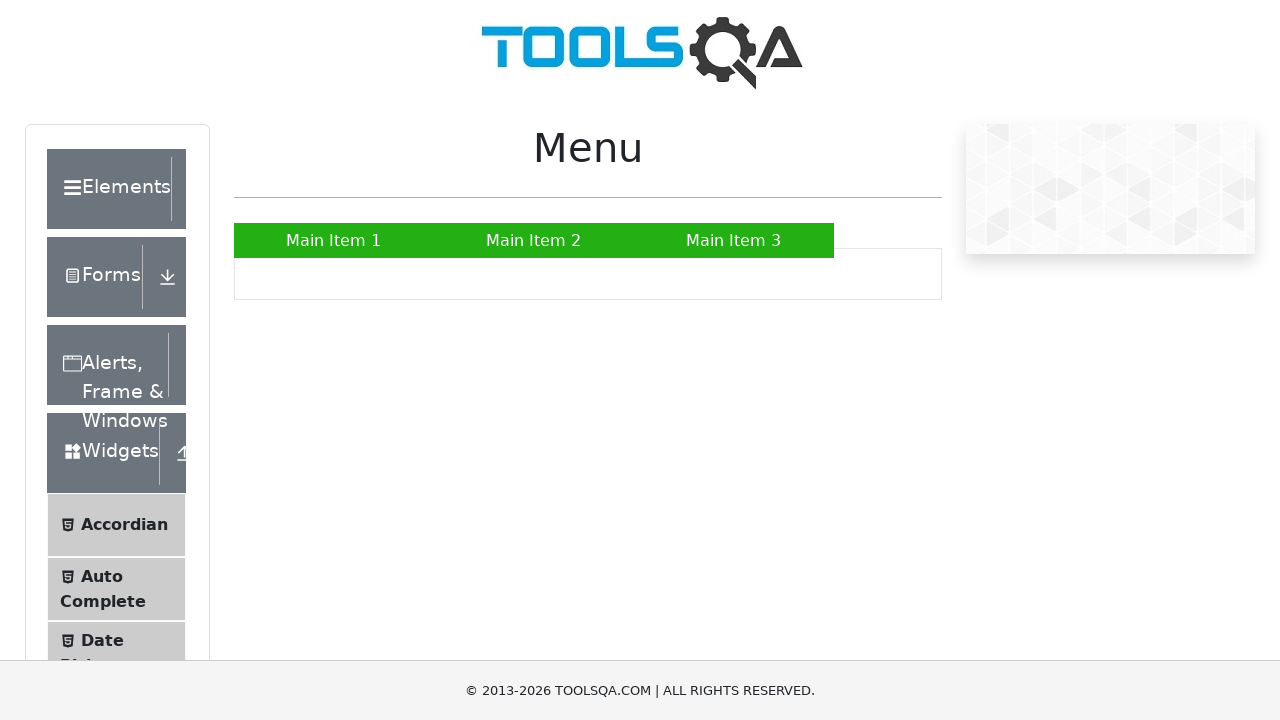

Hovered over Main Item 2 to reveal submenu at (534, 240) on xpath=//a[text()='Main Item 2']
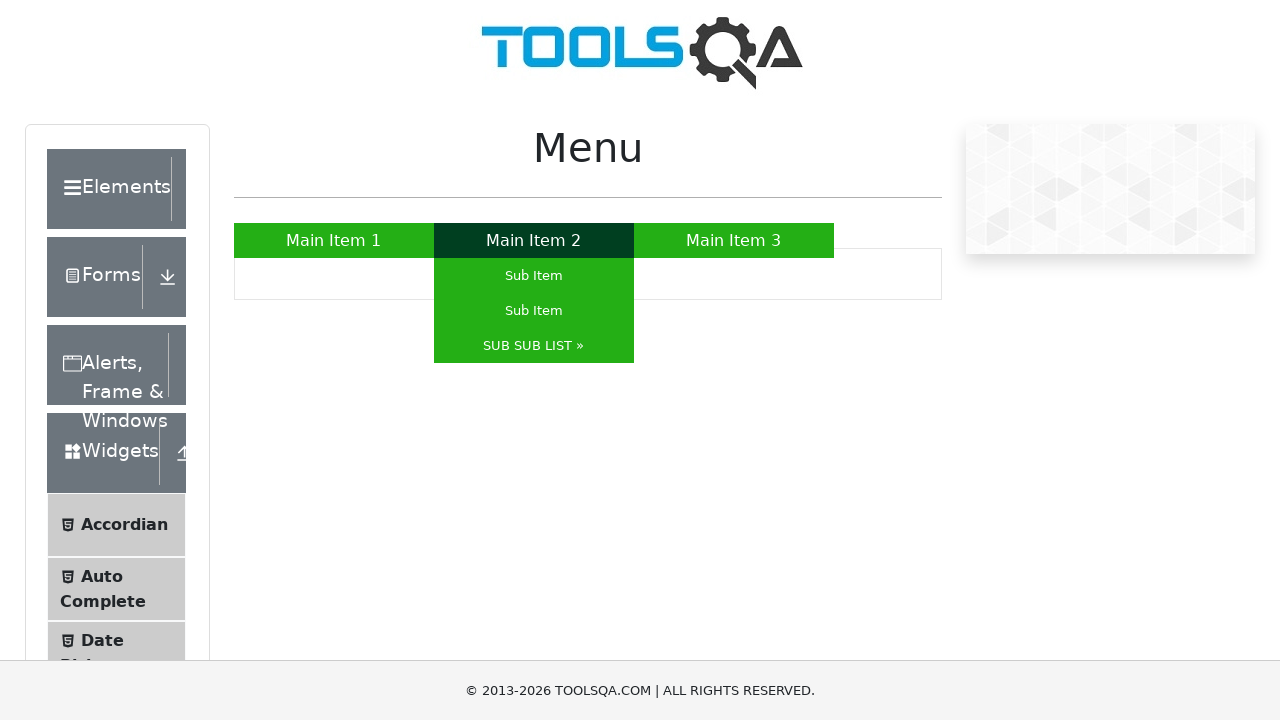

Hovered over SUB SUB LIST to reveal nested submenu at (534, 346) on xpath=//a[text()='SUB SUB LIST »']
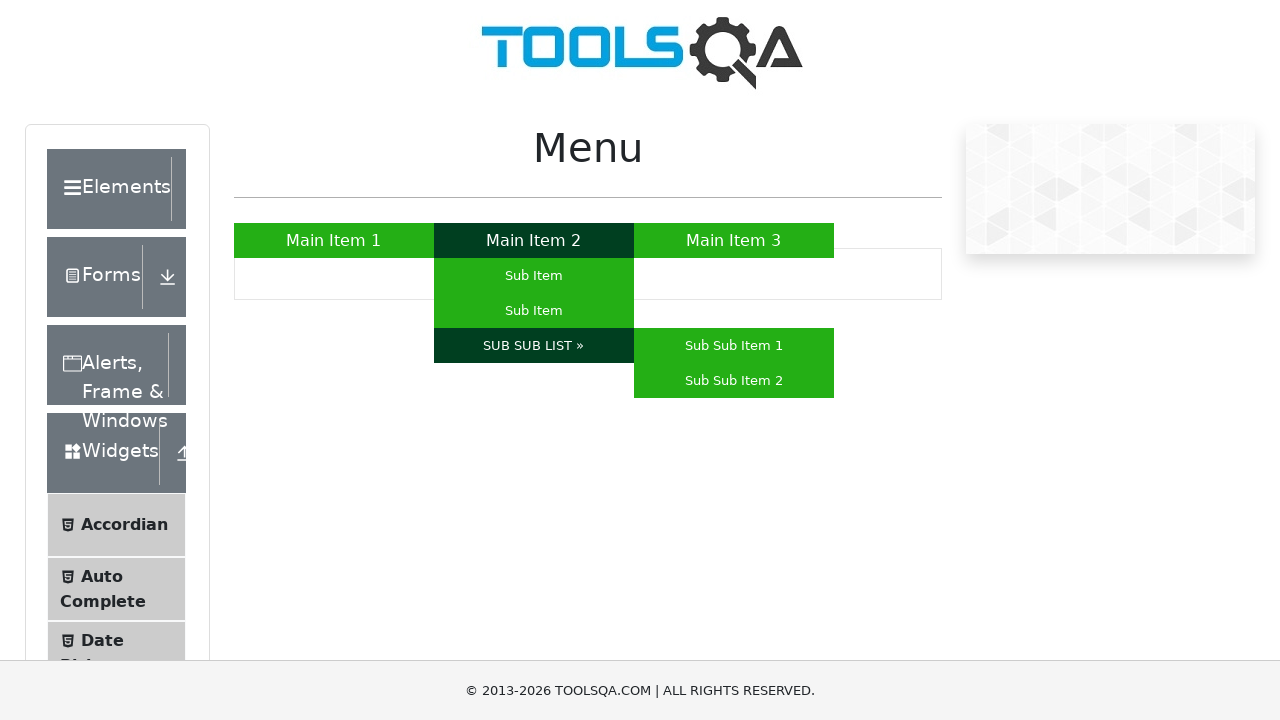

Clicked on Sub Sub Item 2 in nested menu at (734, 380) on xpath=//a[text()='Sub Sub Item 2']
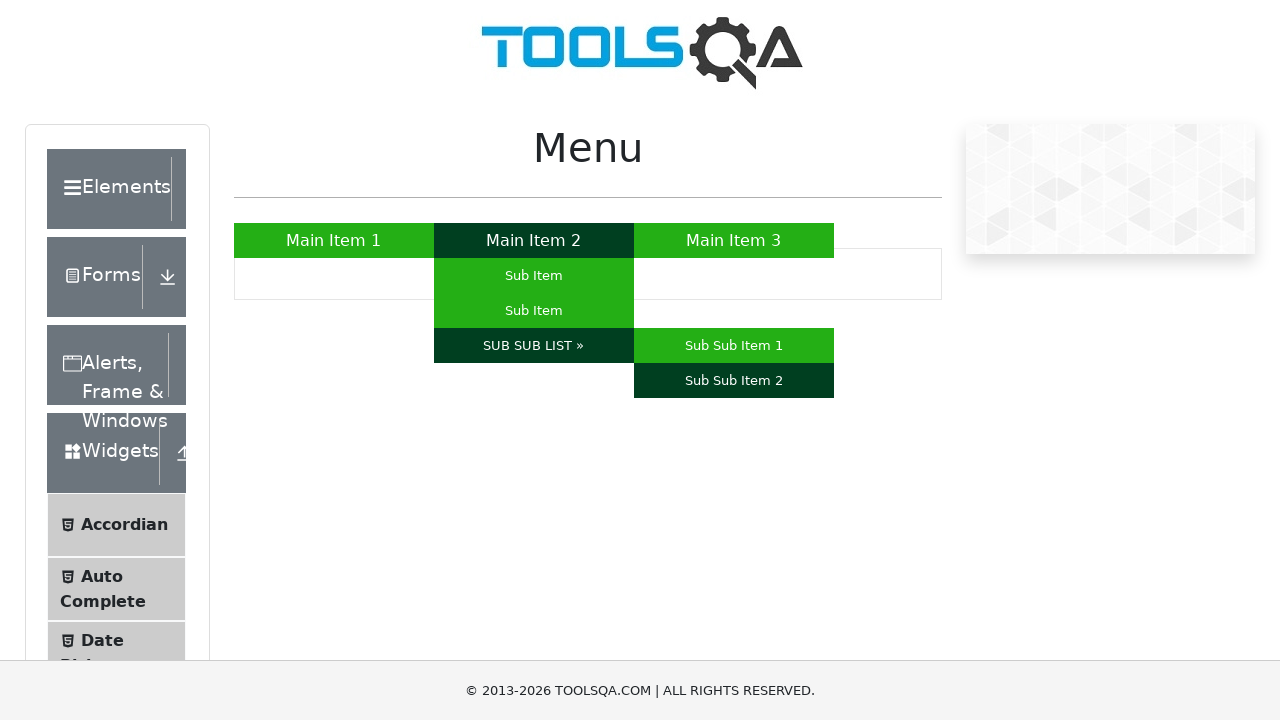

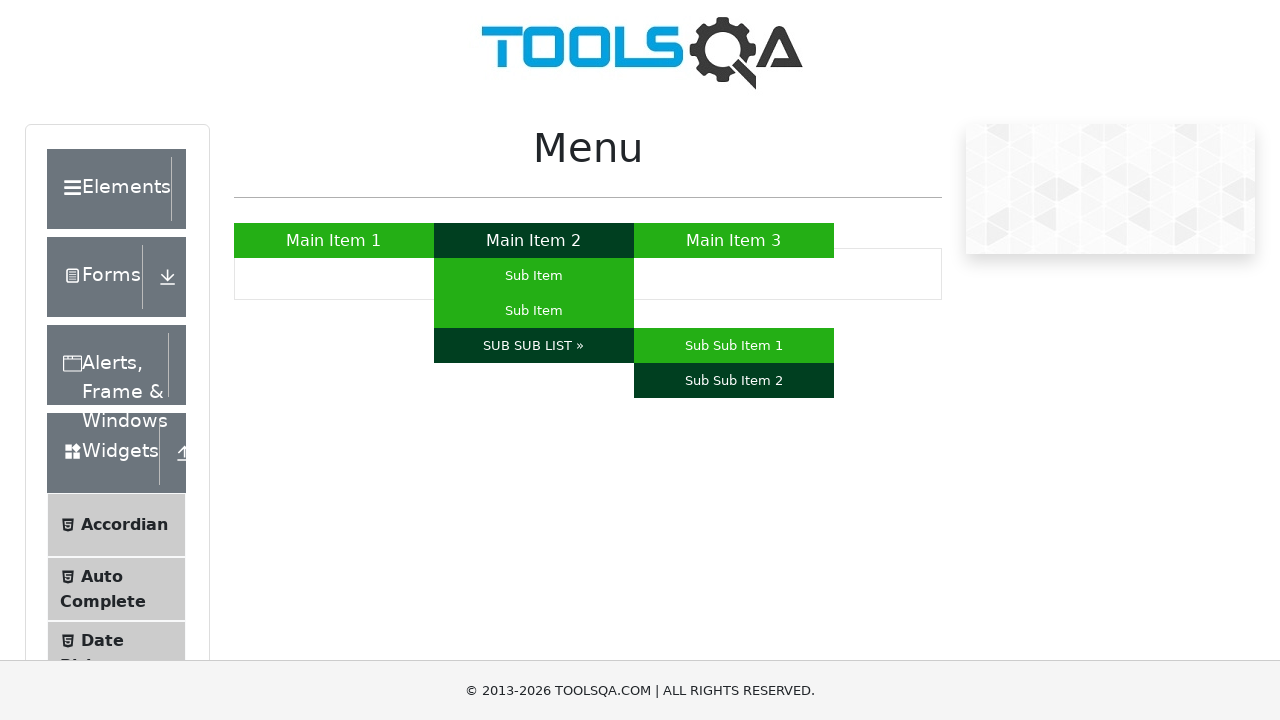